Tests a beef traceability lookup form by entering an ID number and clicking the search button to retrieve traceability information.

Starting URL: http://www.tajimagyu-trace.com/trace_back.php

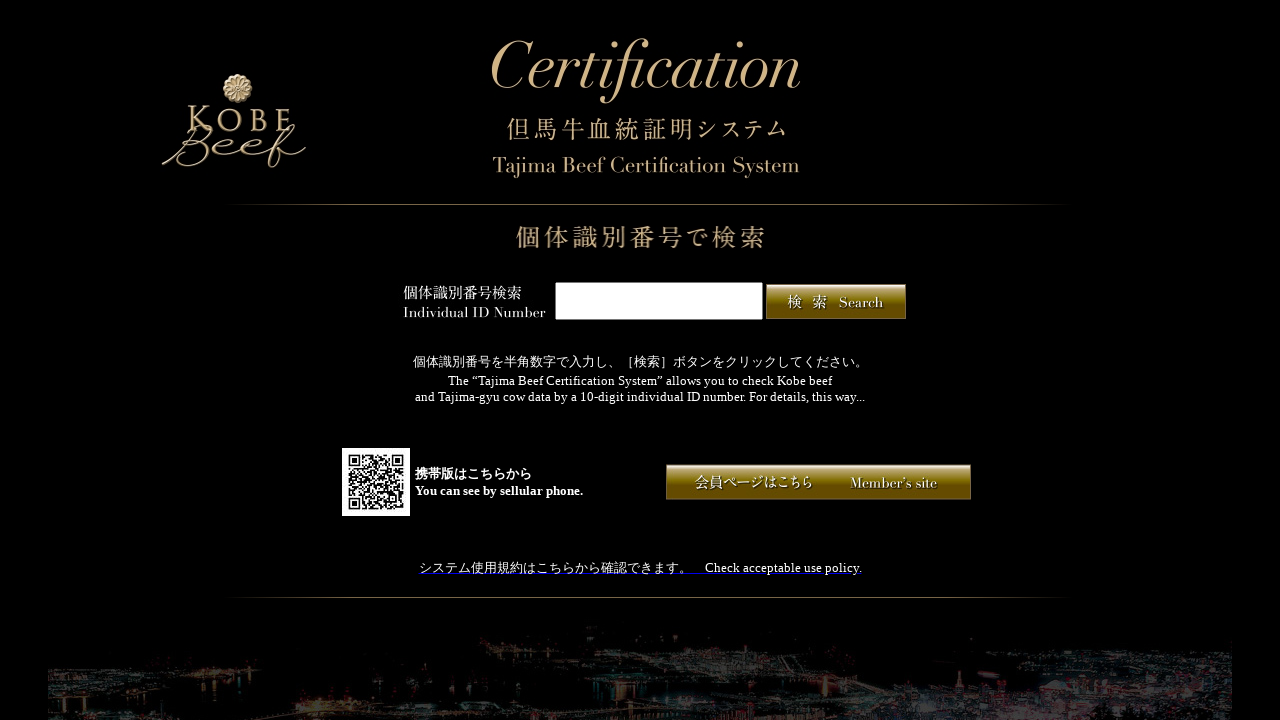

Filled ID number input field with '1234567890' on input[name='id_number']
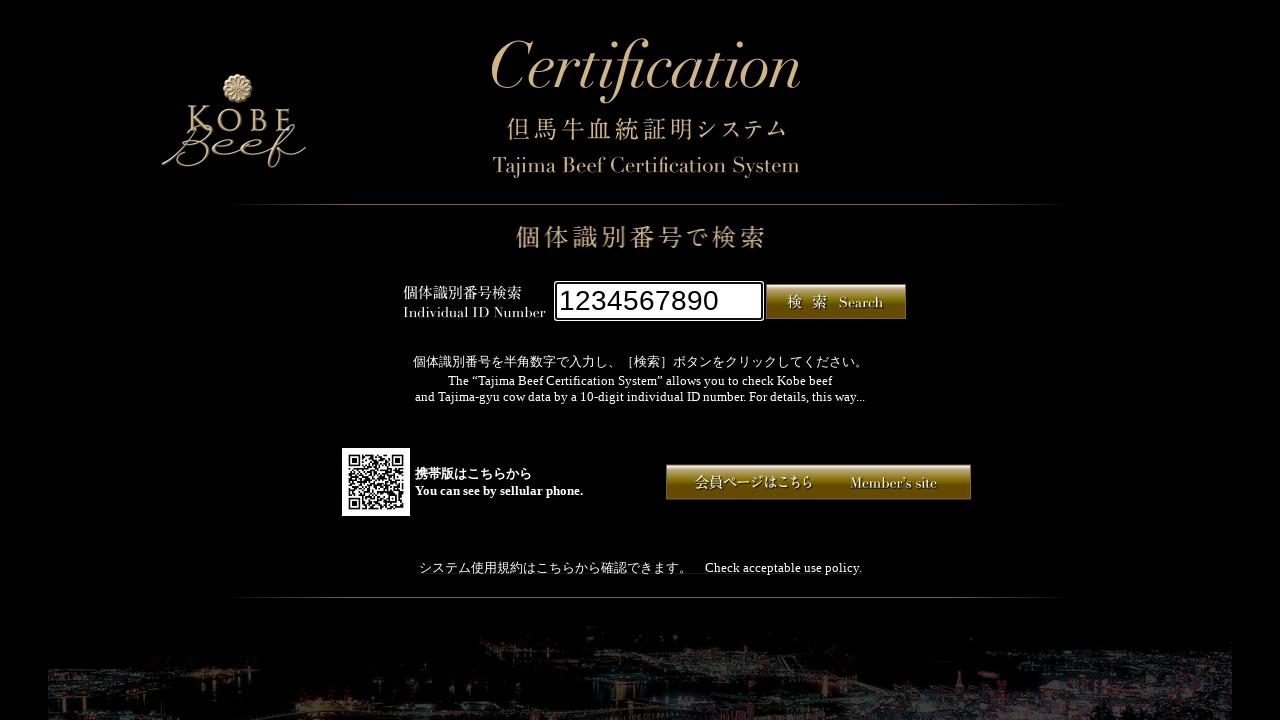

Clicked image link to submit the beef traceability search at (836, 301) on xpath=//a/img
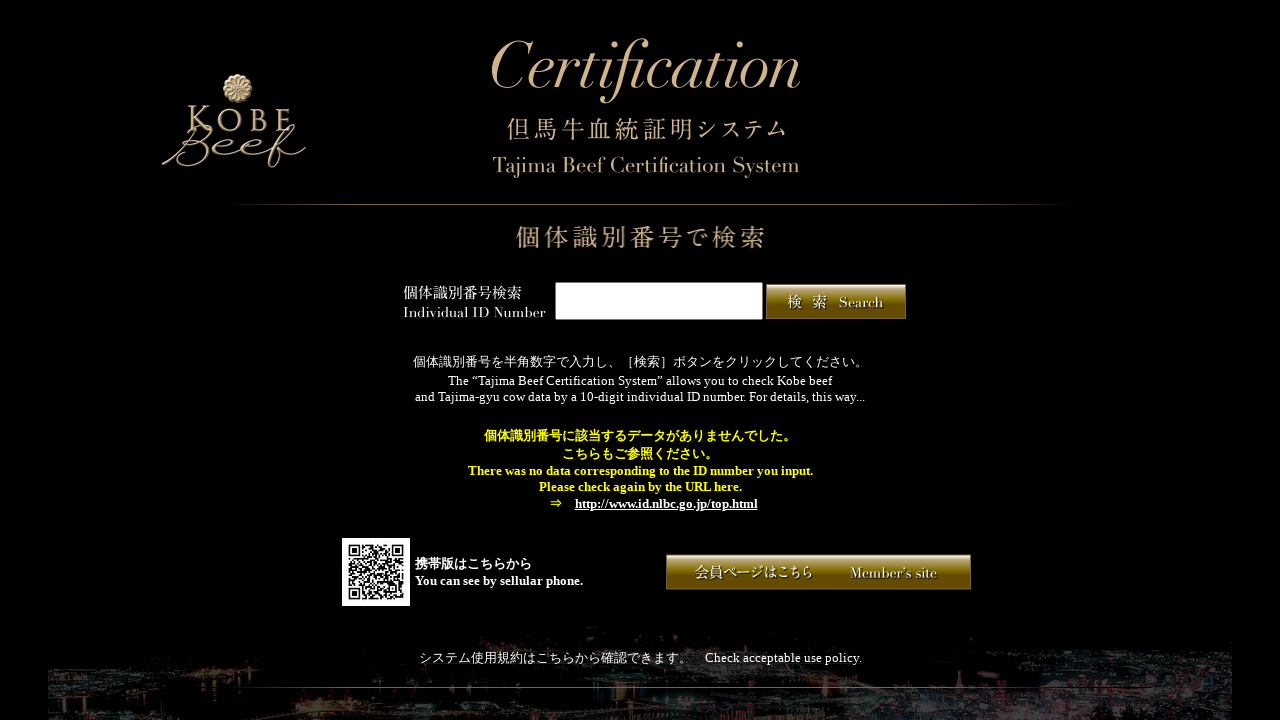

Waited for results page to load (networkidle state reached)
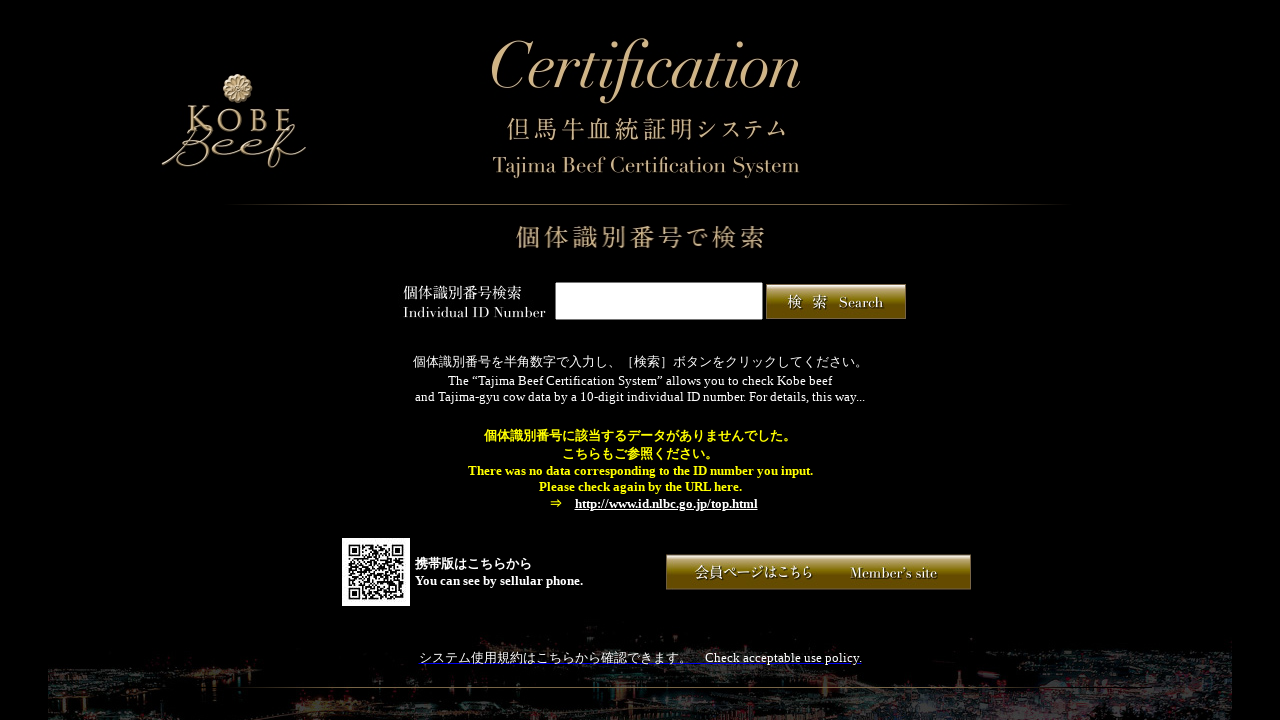

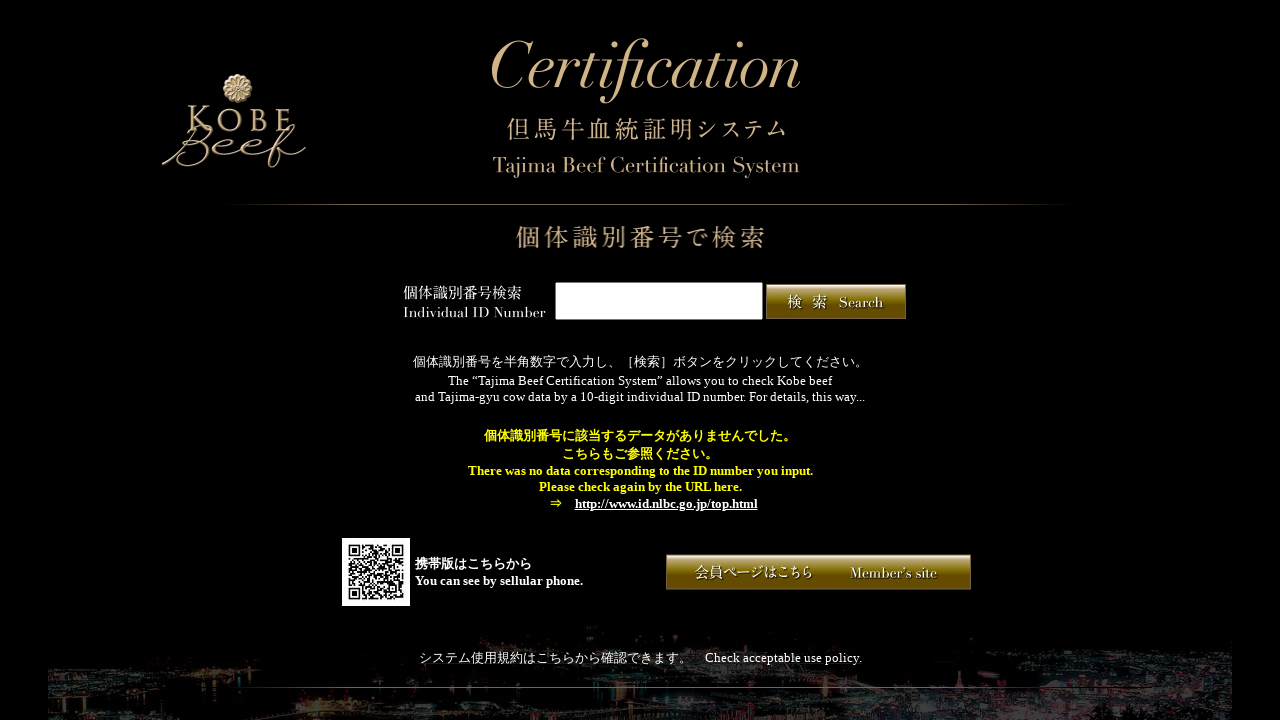